Tests different types of JavaScript alerts including simple alert, confirmation dialog, and prompt with text input on a demo site

Starting URL: https://demo.automationtesting.in/Alerts.html

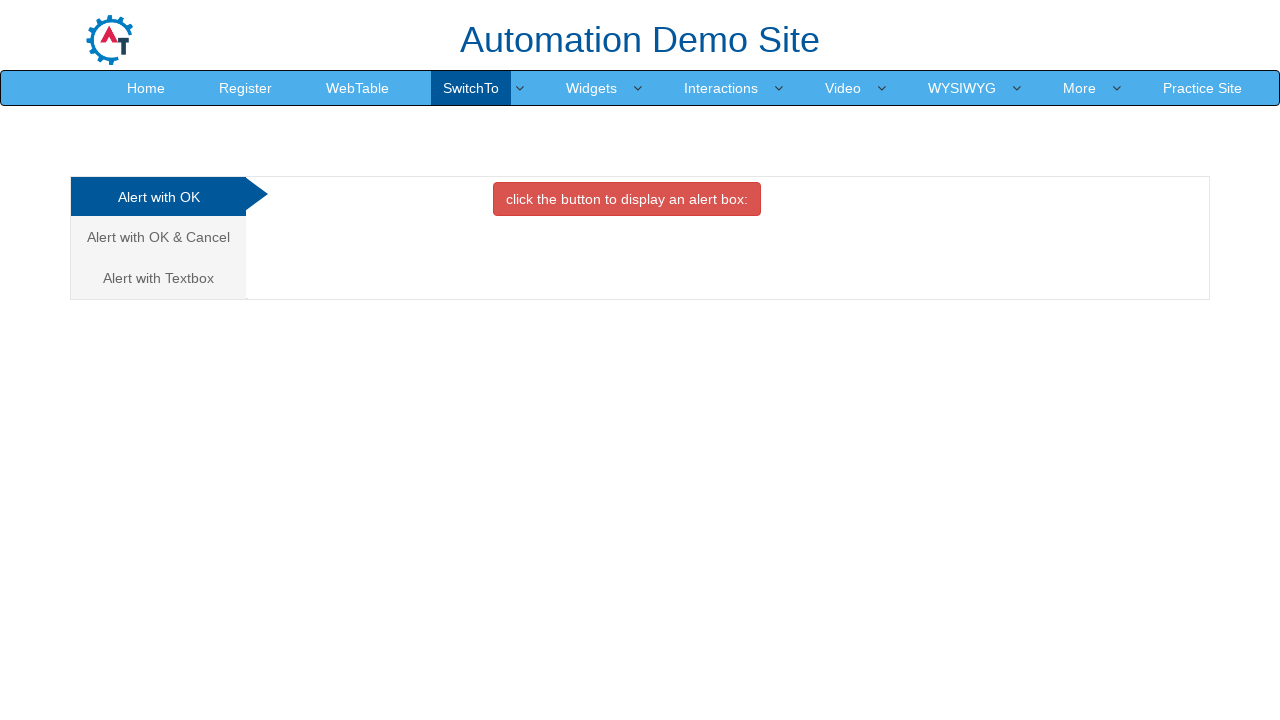

Clicked button to trigger simple alert at (627, 199) on xpath=//button[@class='btn btn-danger']
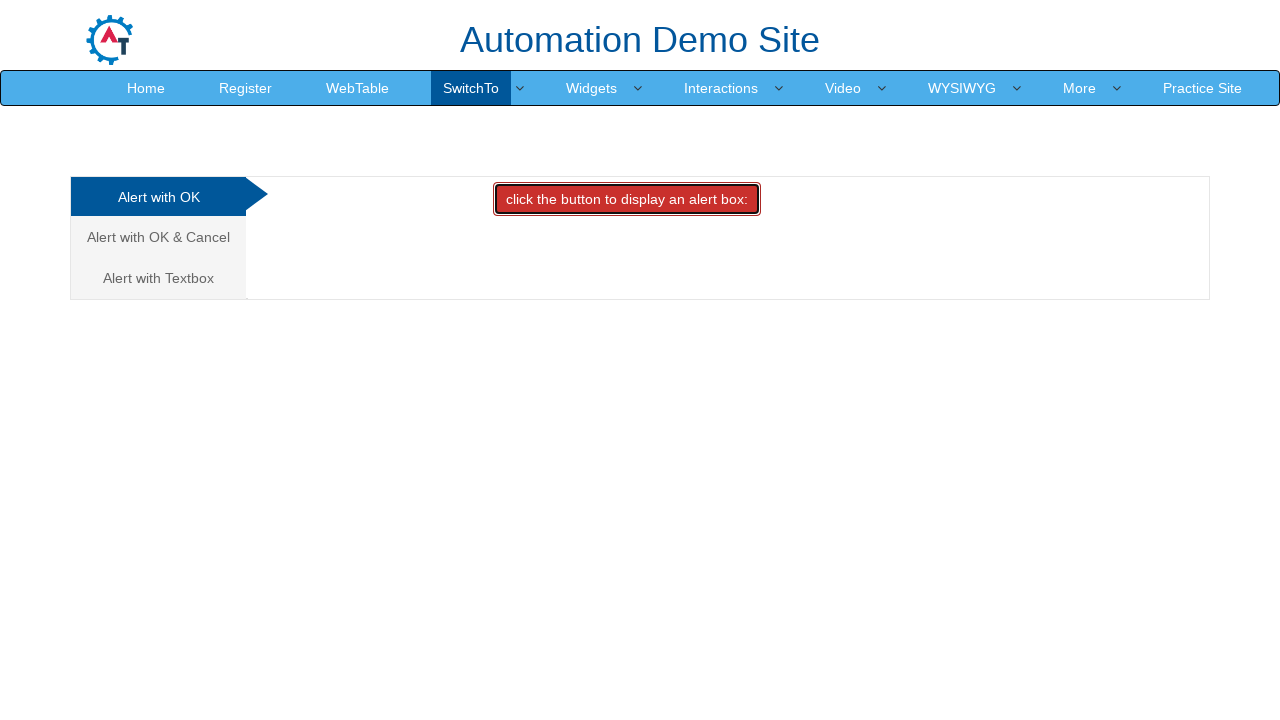

Set up handler to accept simple alert dialog
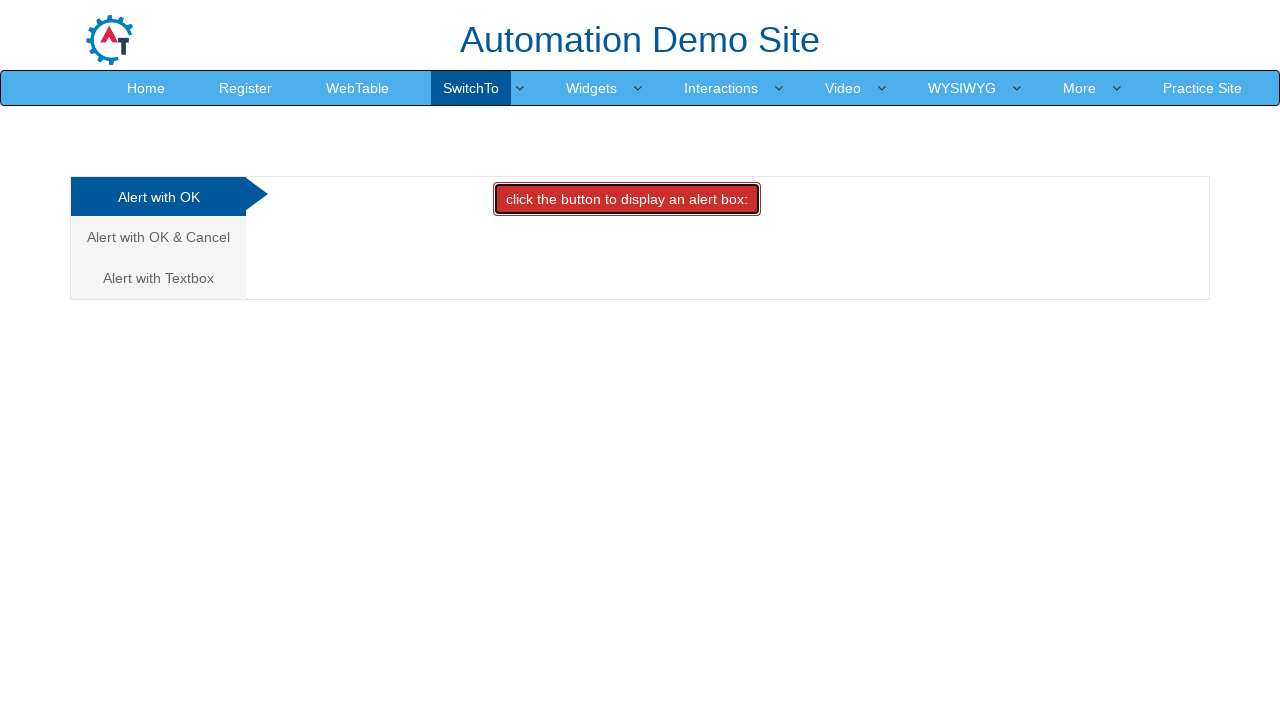

Clicked link to navigate to OK & Cancel alert section at (158, 237) on xpath=//a[normalize-space()='Alert with OK & Cancel']
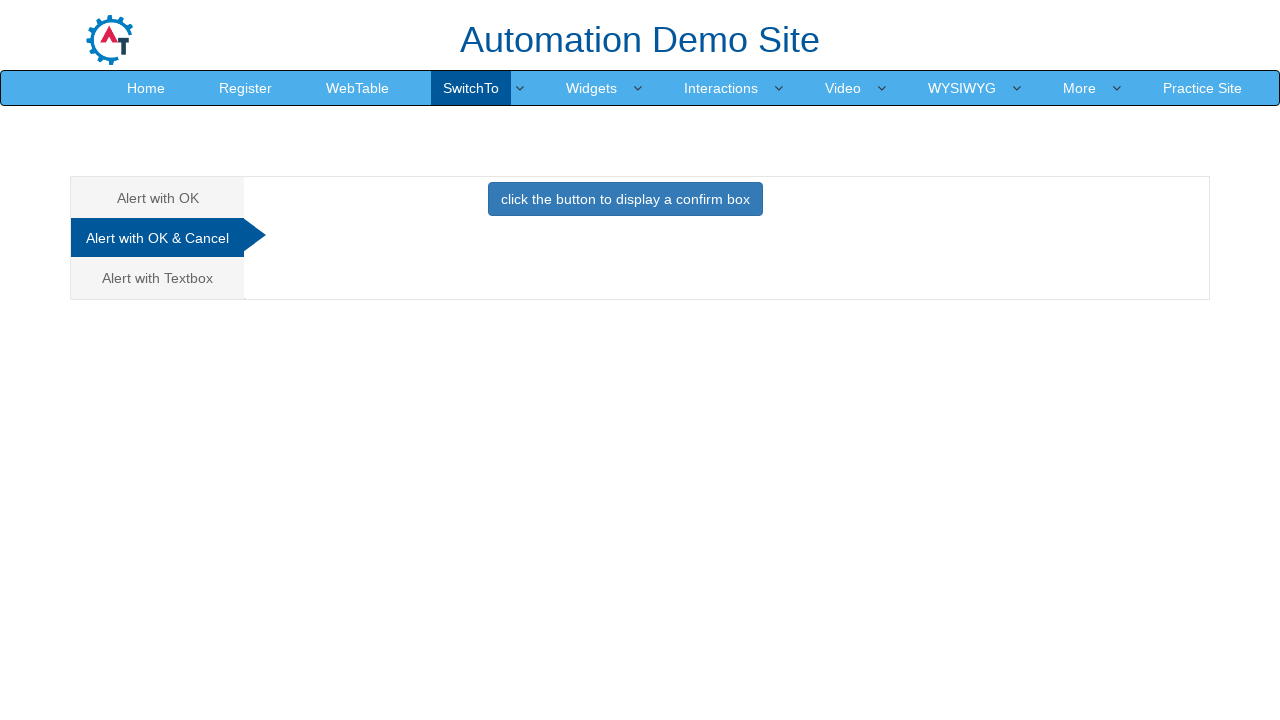

Clicked button to trigger confirmation dialog at (625, 199) on xpath=//button[@class='btn btn-primary']
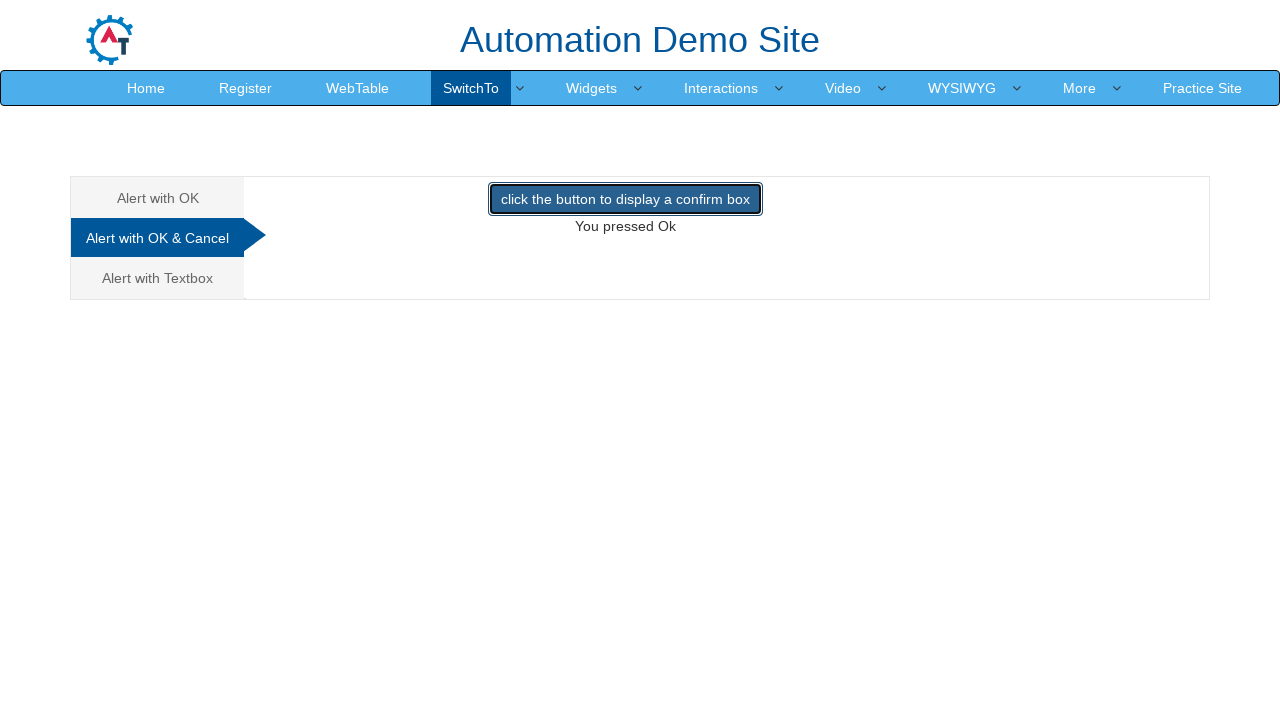

Set up handler to accept confirmation dialog
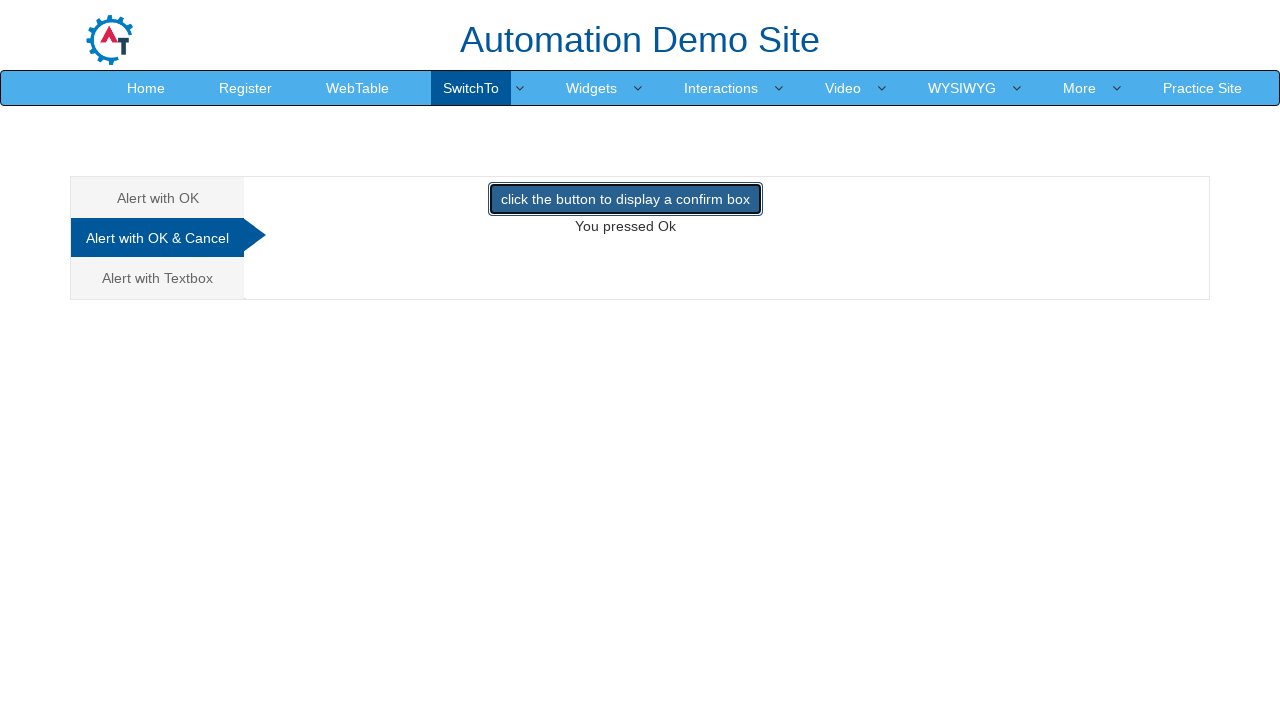

Clicked link to navigate to alert with textbox section at (158, 278) on xpath=//a[normalize-space()='Alert with Textbox']
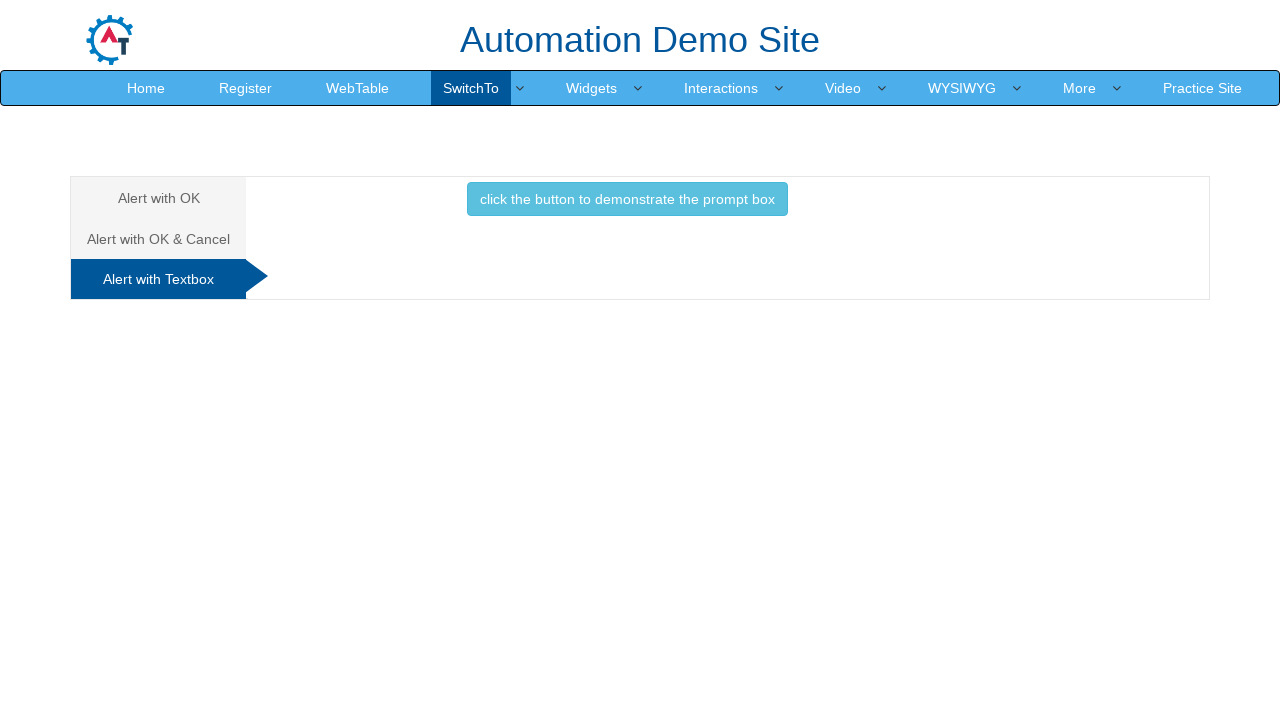

Clicked button to trigger prompt dialog at (627, 199) on xpath=//button[@class='btn btn-info']
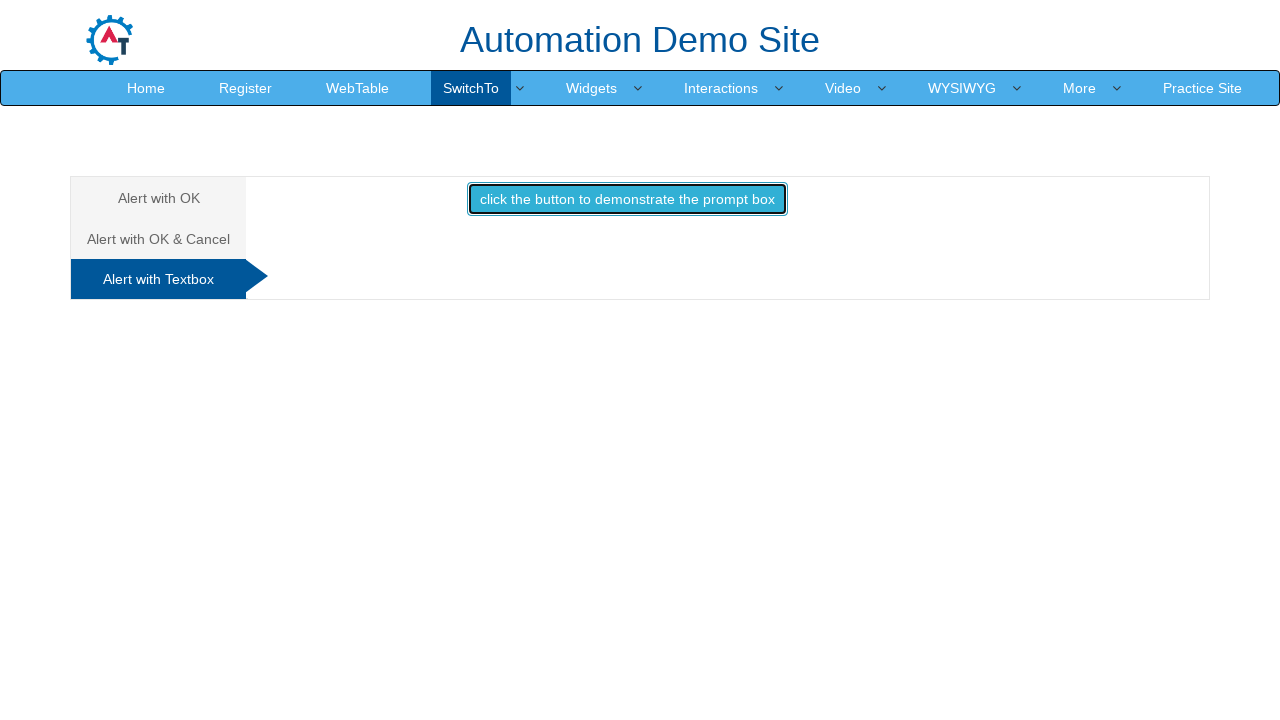

Set up handler to accept prompt dialog with text input 'Automation Testing user 123'
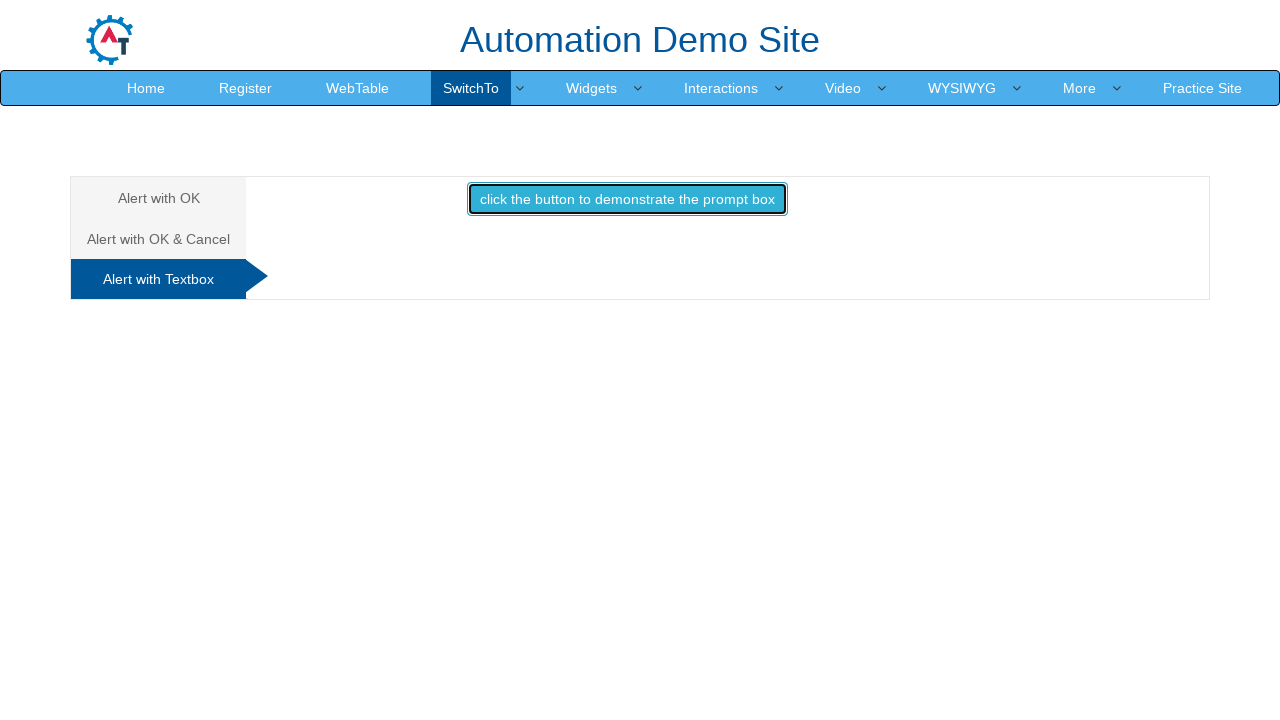

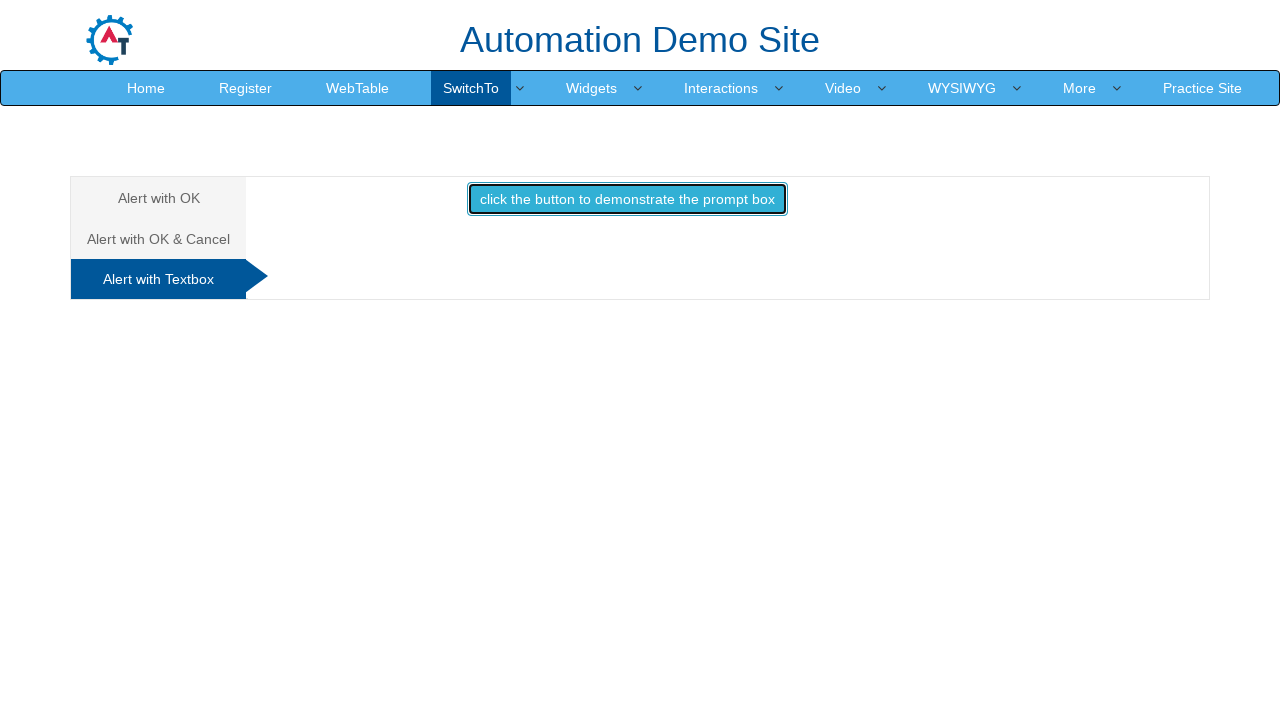